Tests modal dialog functionality by clicking on the Large Modal button and verifying the modal appears

Starting URL: https://demoqa.com/modal-dialogs

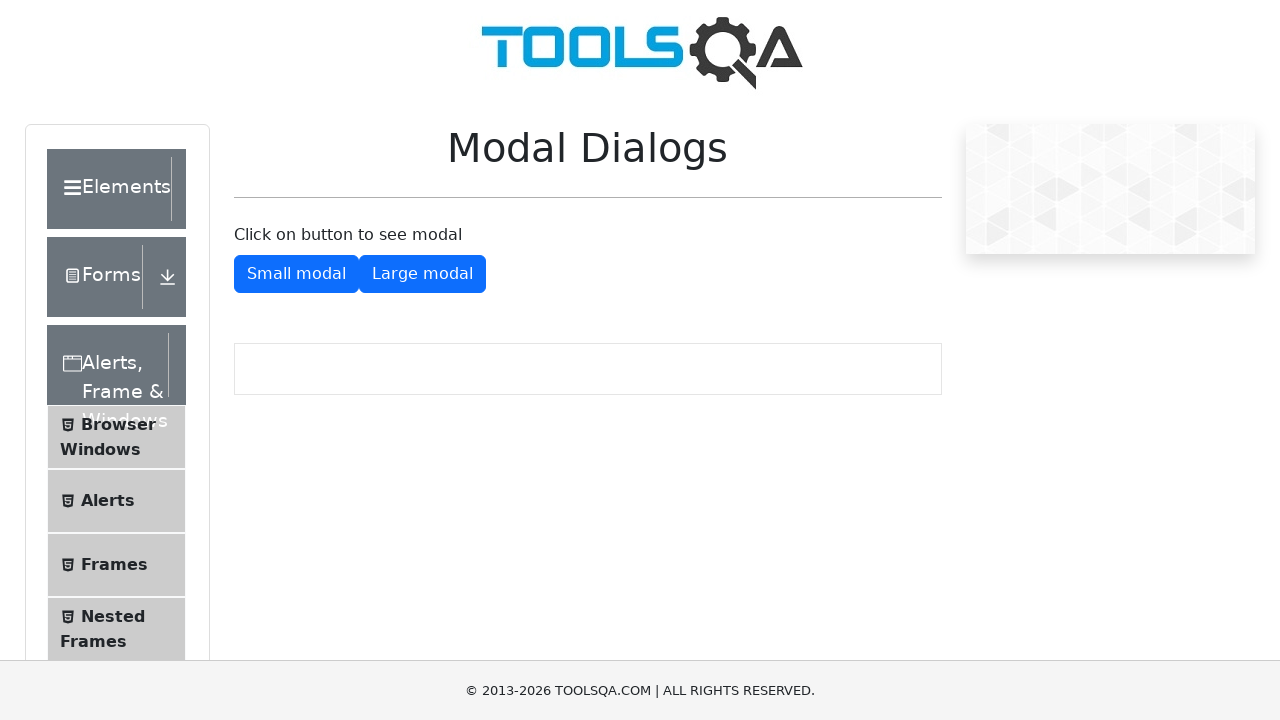

Clicked the Large Modal button at (422, 274) on #showLargeModal
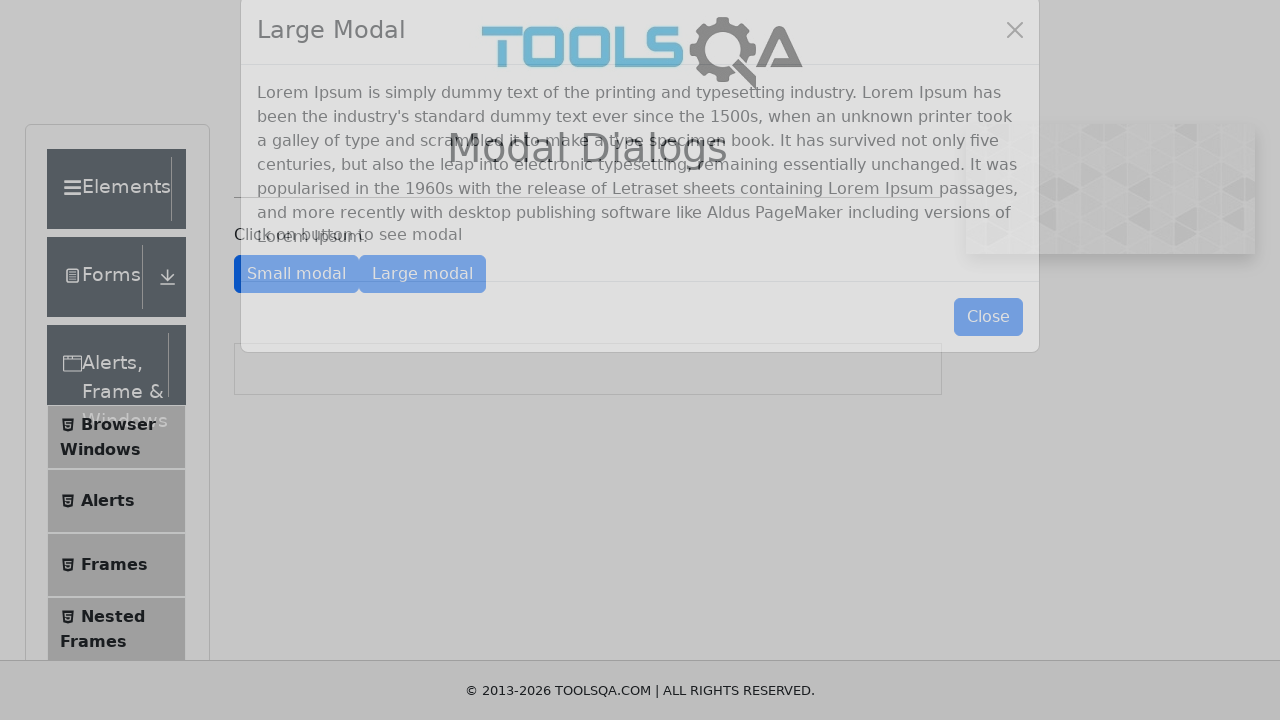

Modal dialog appeared and became visible
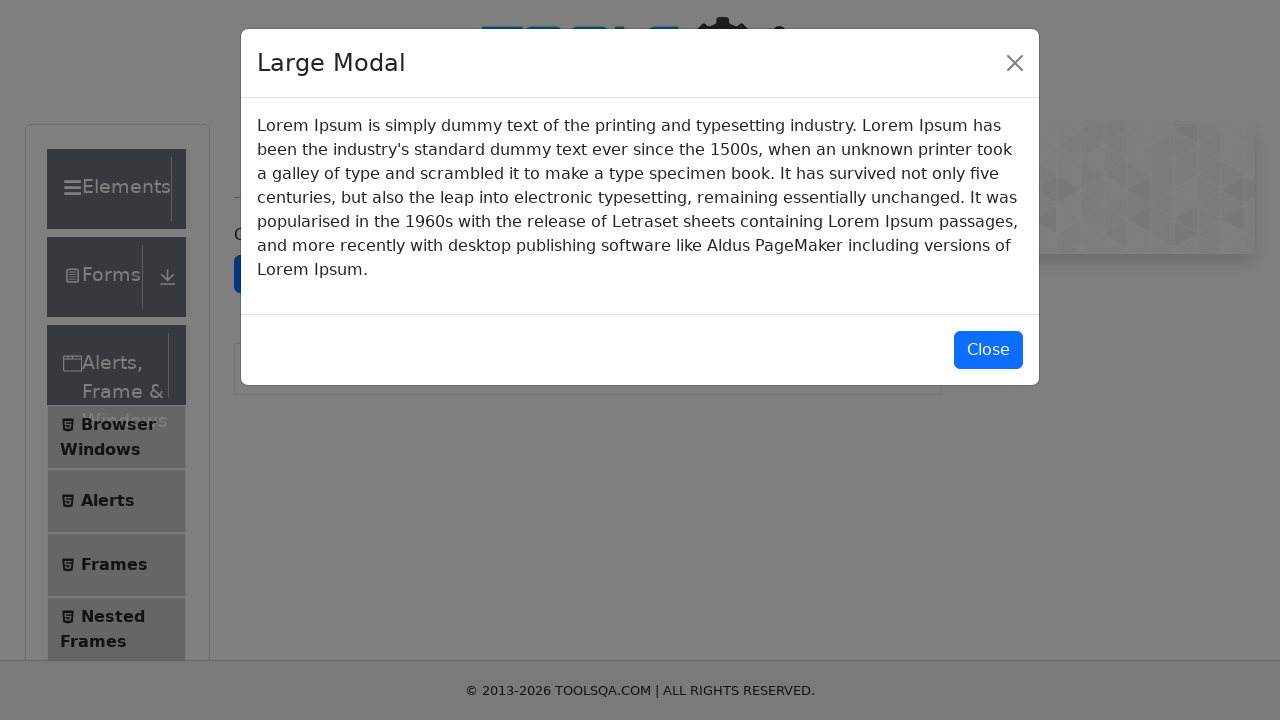

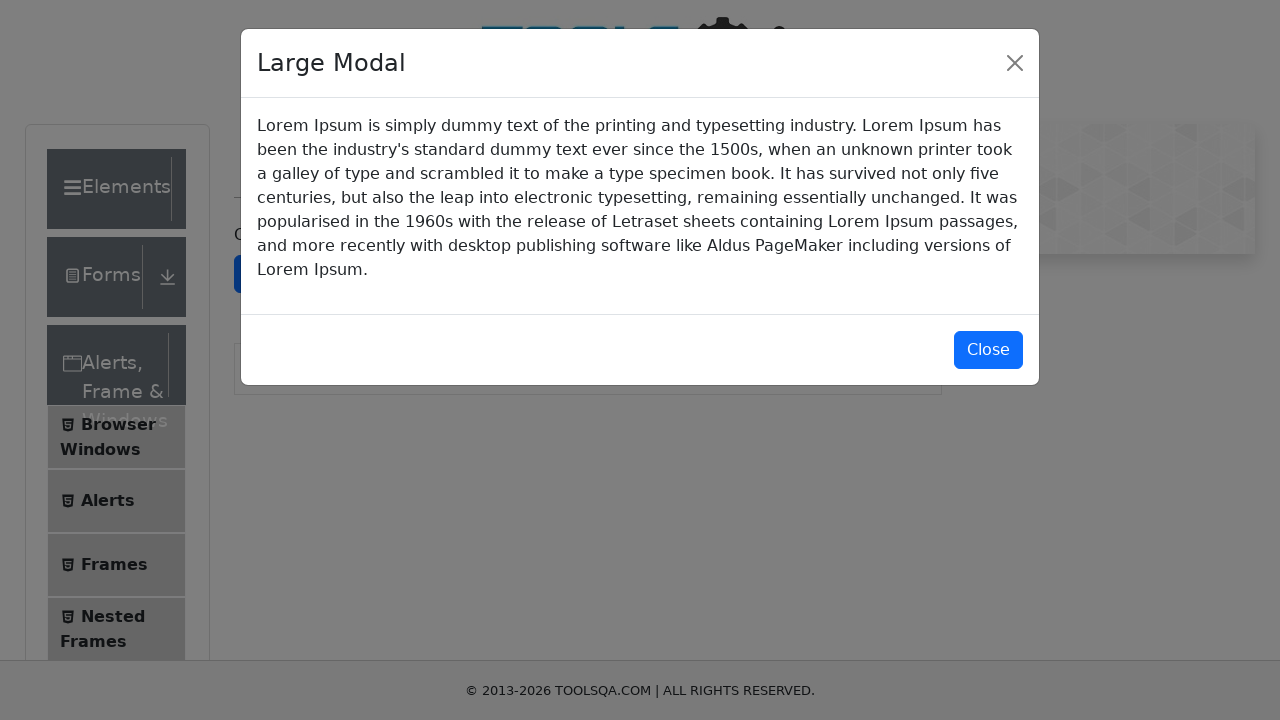